Navigates to the DemoBlaze e-commerce demo site and verifies that product listings with names and prices are displayed on the homepage.

Starting URL: https://www.demoblaze.com/

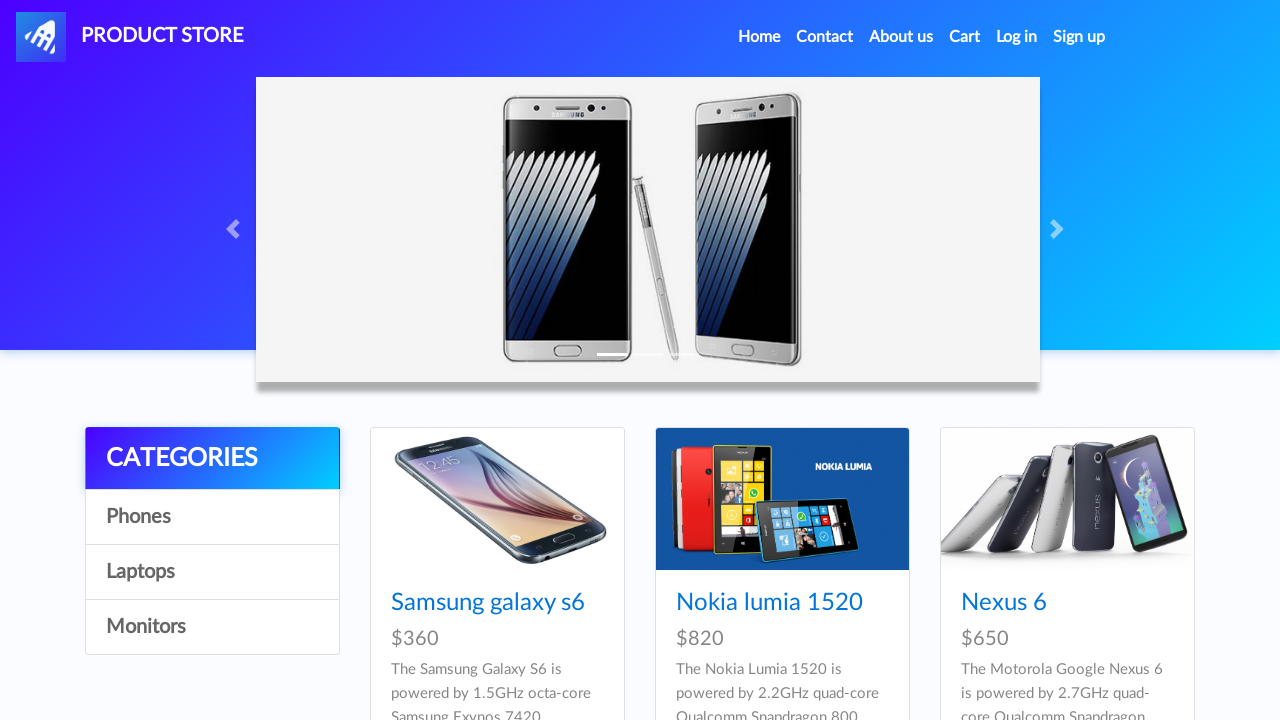

Waited for product listings to load
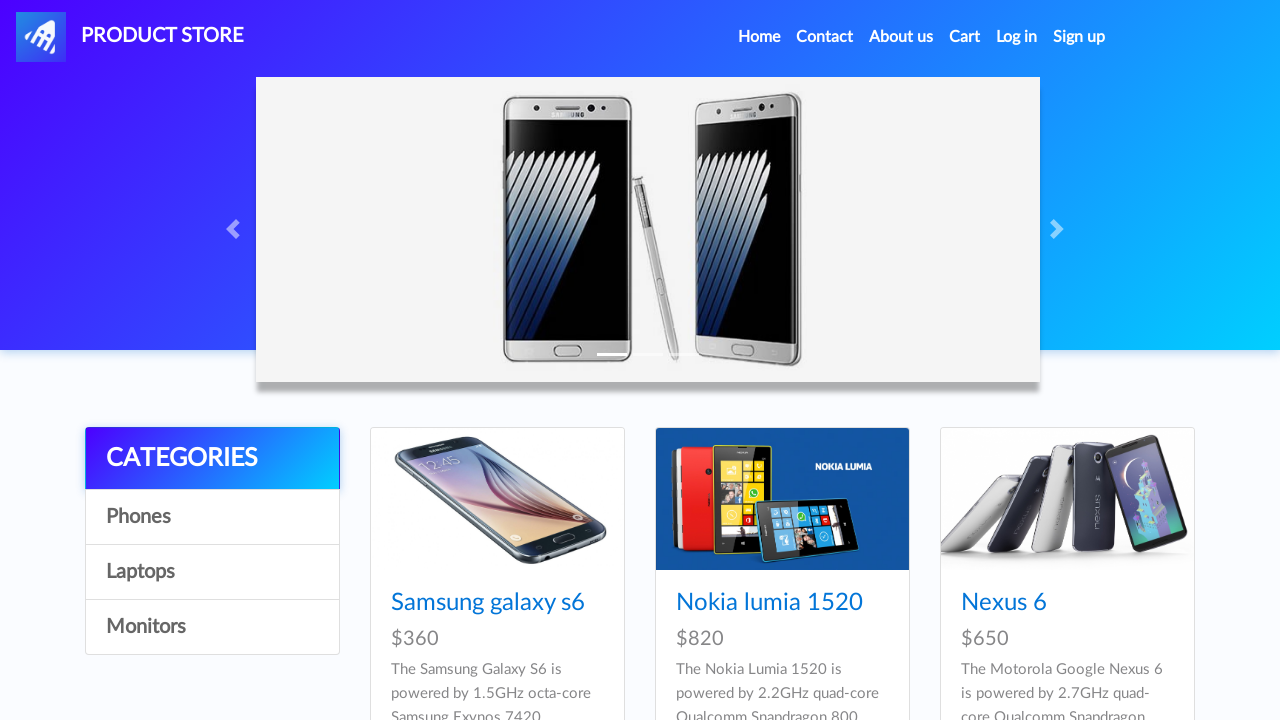

Verified product names are displayed
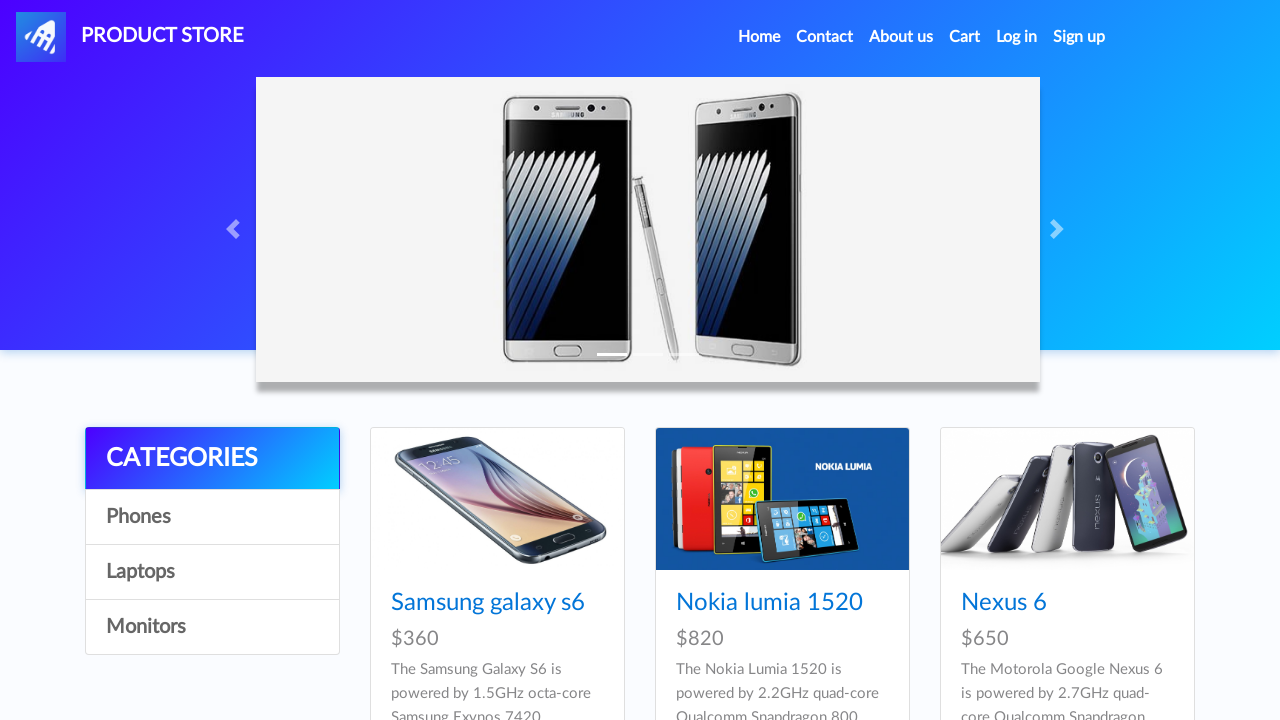

Verified product prices are displayed
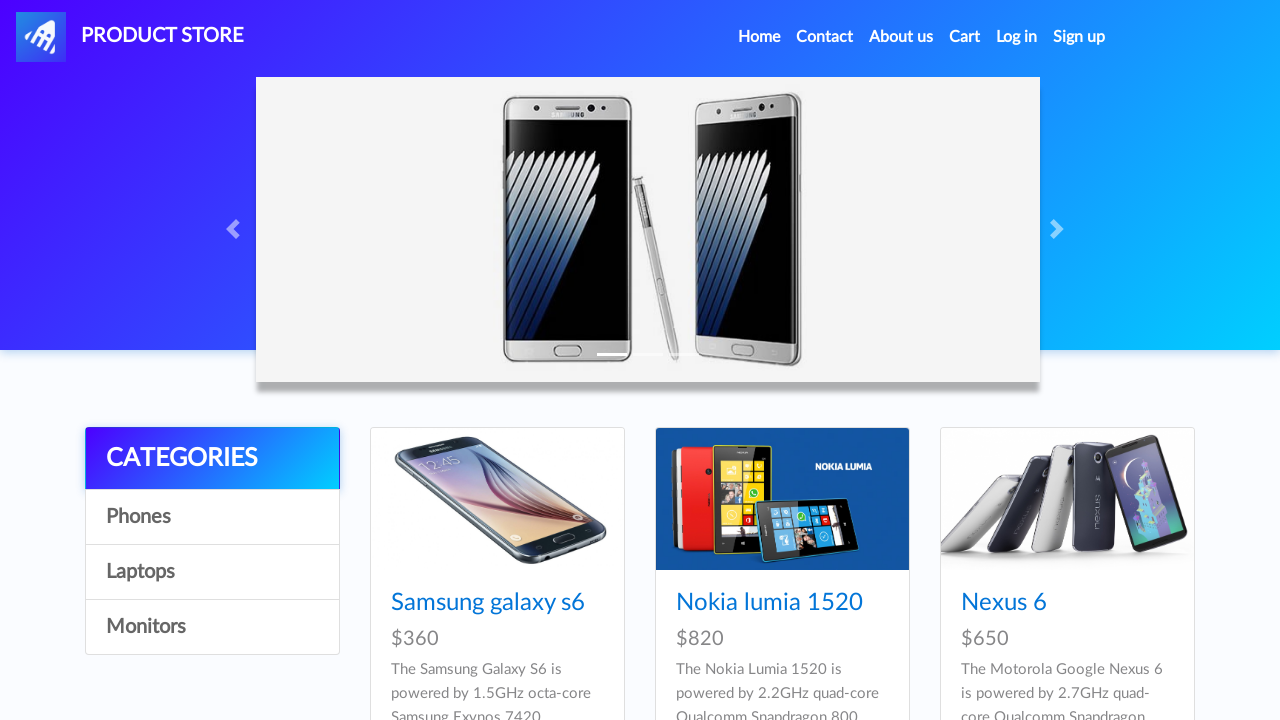

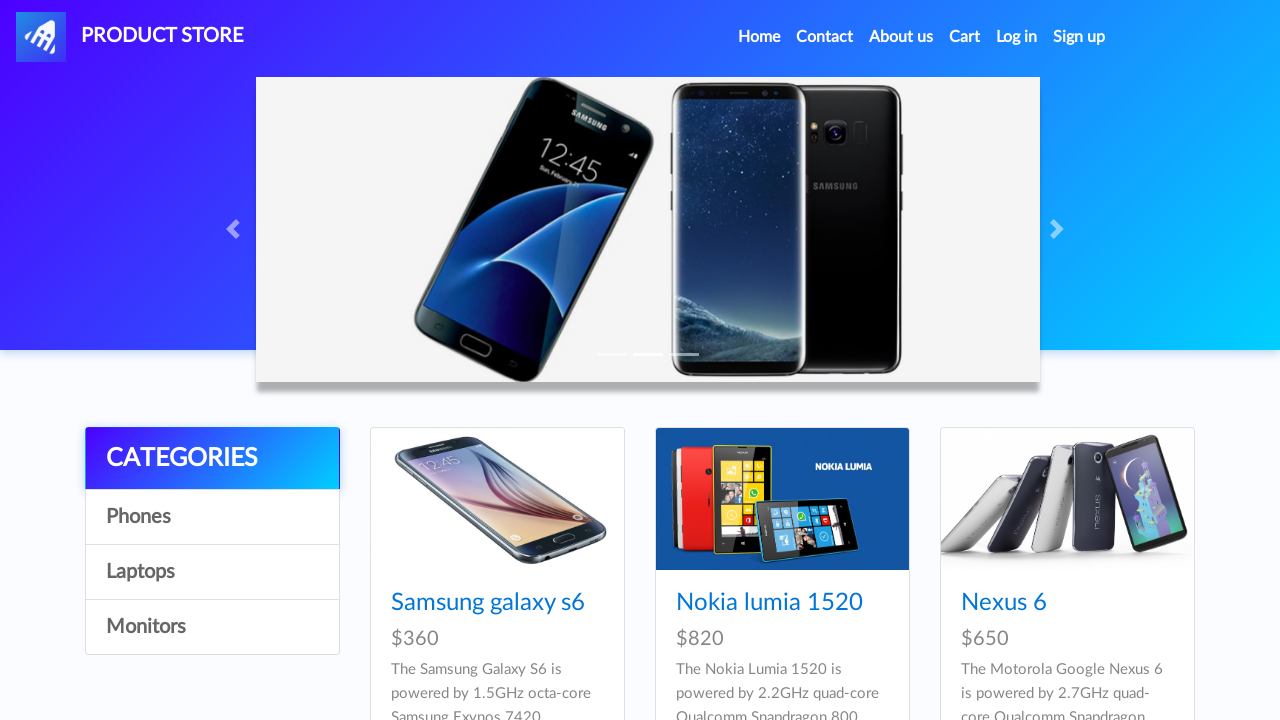